Tests registration form submission by filling in first name, last name, and email fields, then verifying successful registration message

Starting URL: http://suninjuly.github.io/registration1.html

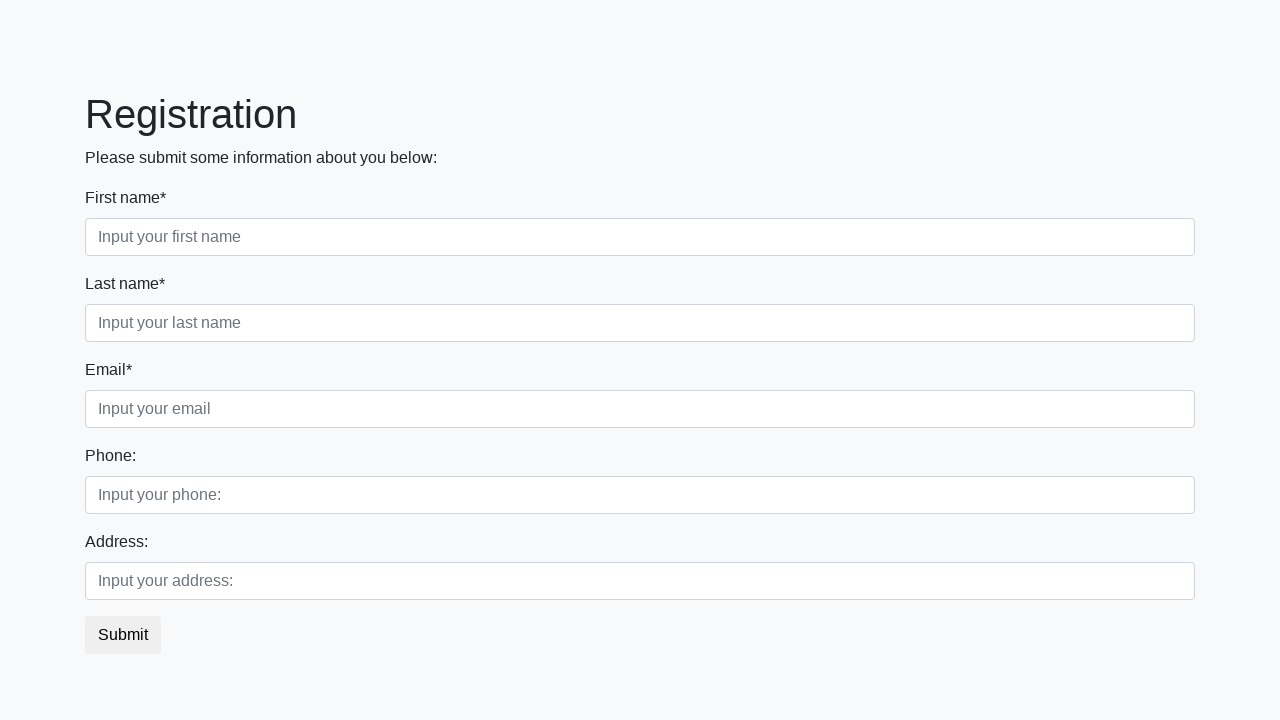

Filled first name field with 'Ivan1' on input[placeholder='Input your first name']
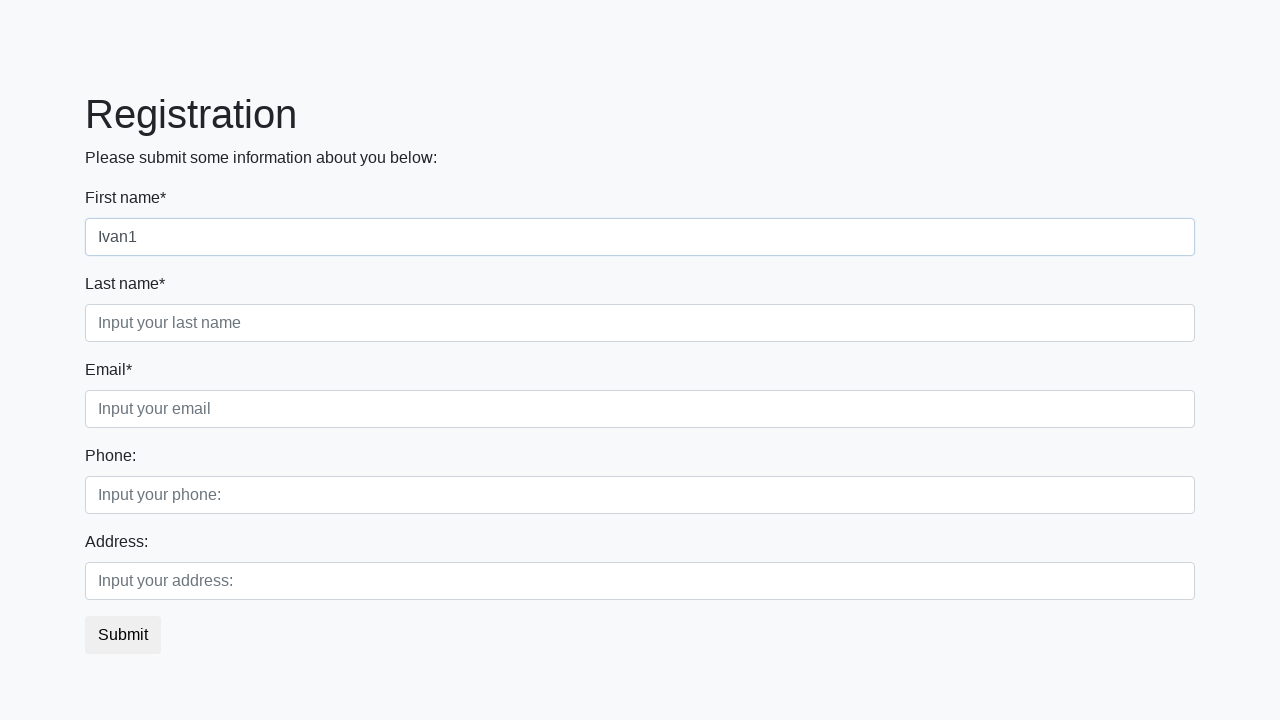

Filled last name field with 'Petrov' on input[placeholder='Input your last name']
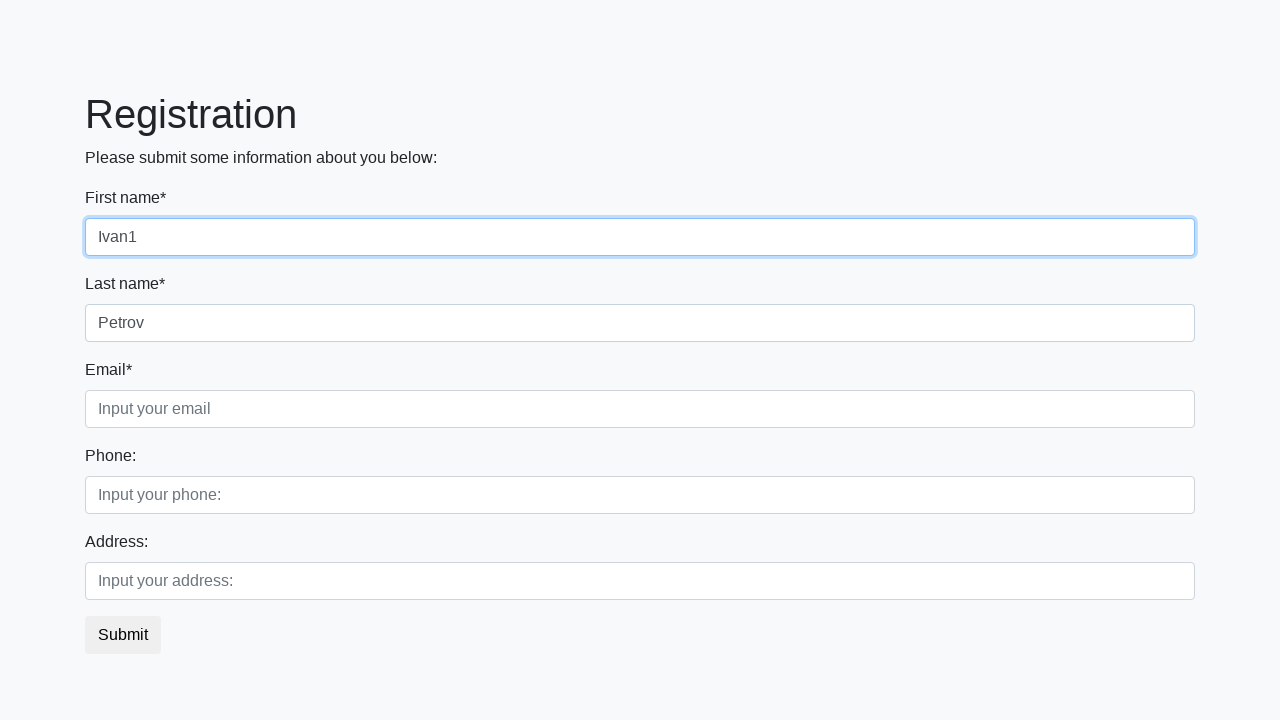

Filled email field with 'Smolensk@sm.sm' on input[placeholder='Input your email']
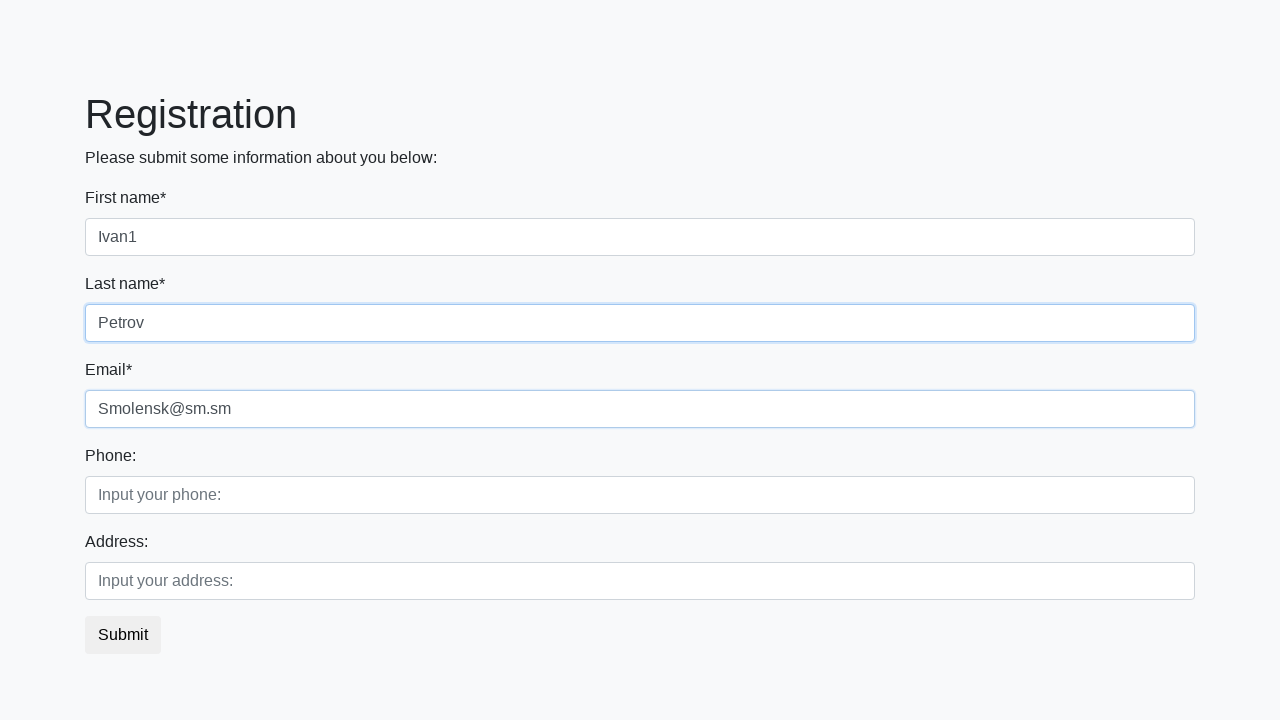

Clicked submit button to register at (123, 635) on button.btn
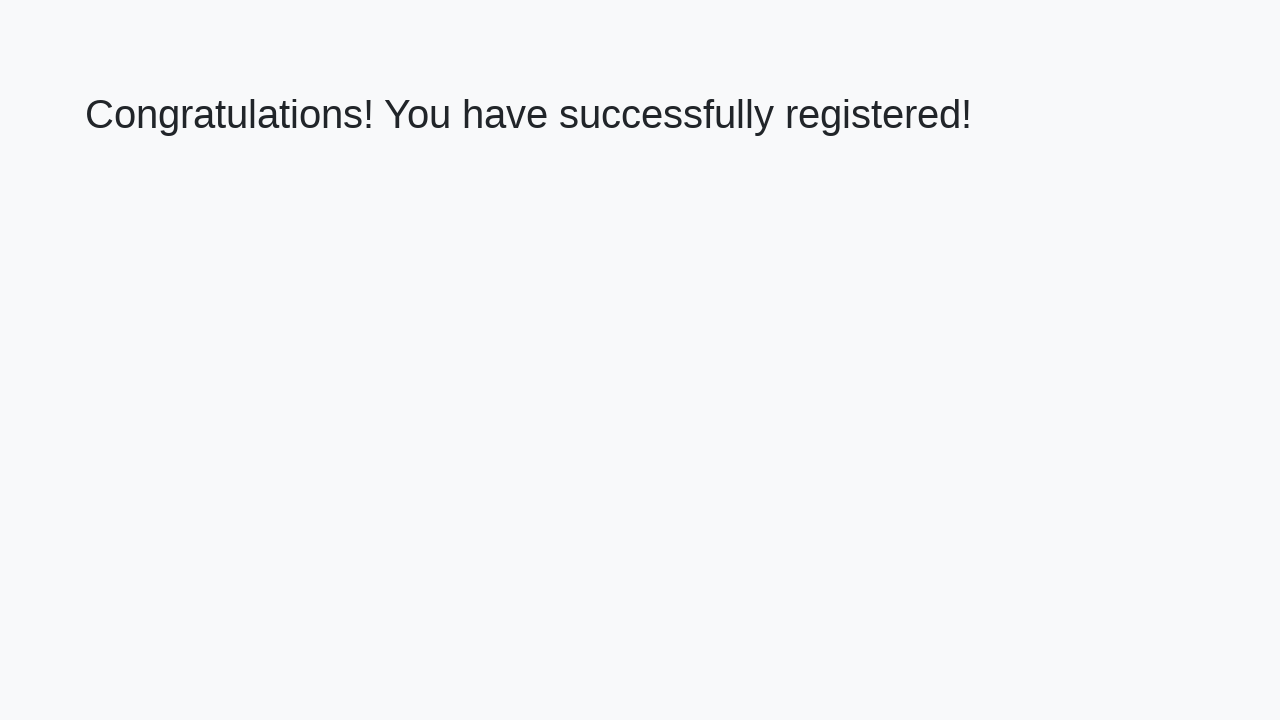

Success message appeared on page
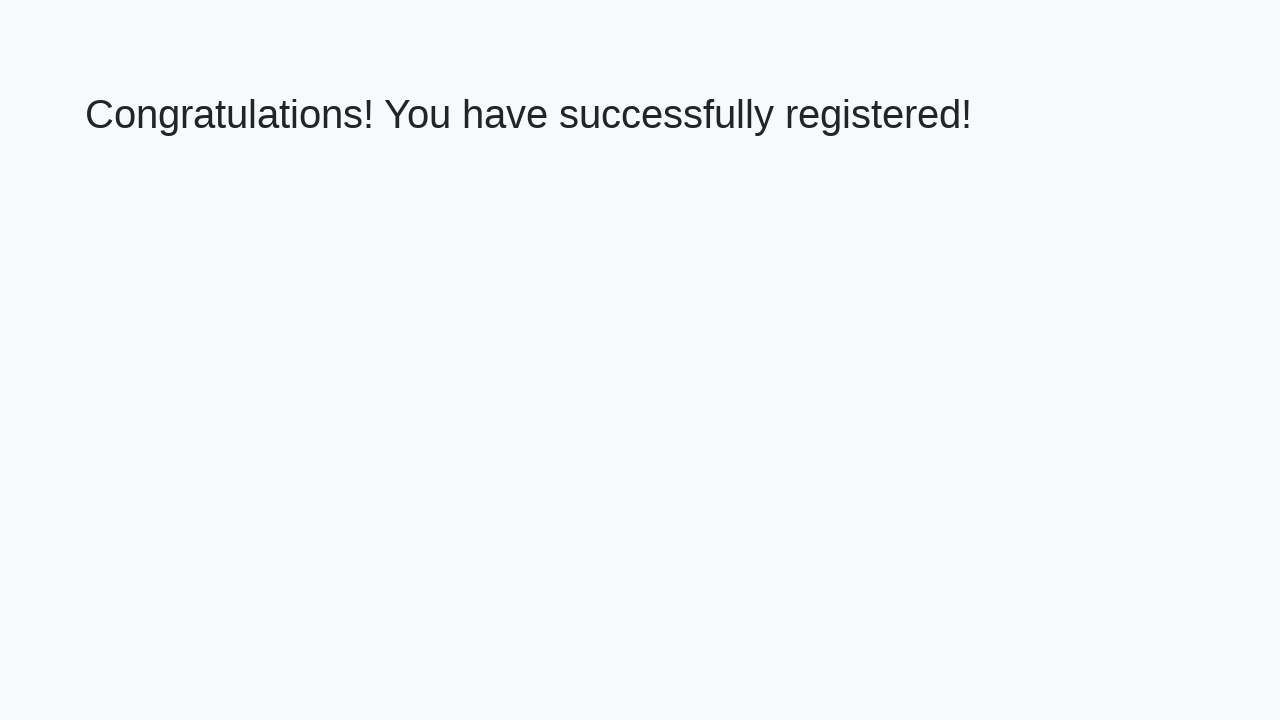

Retrieved success message text
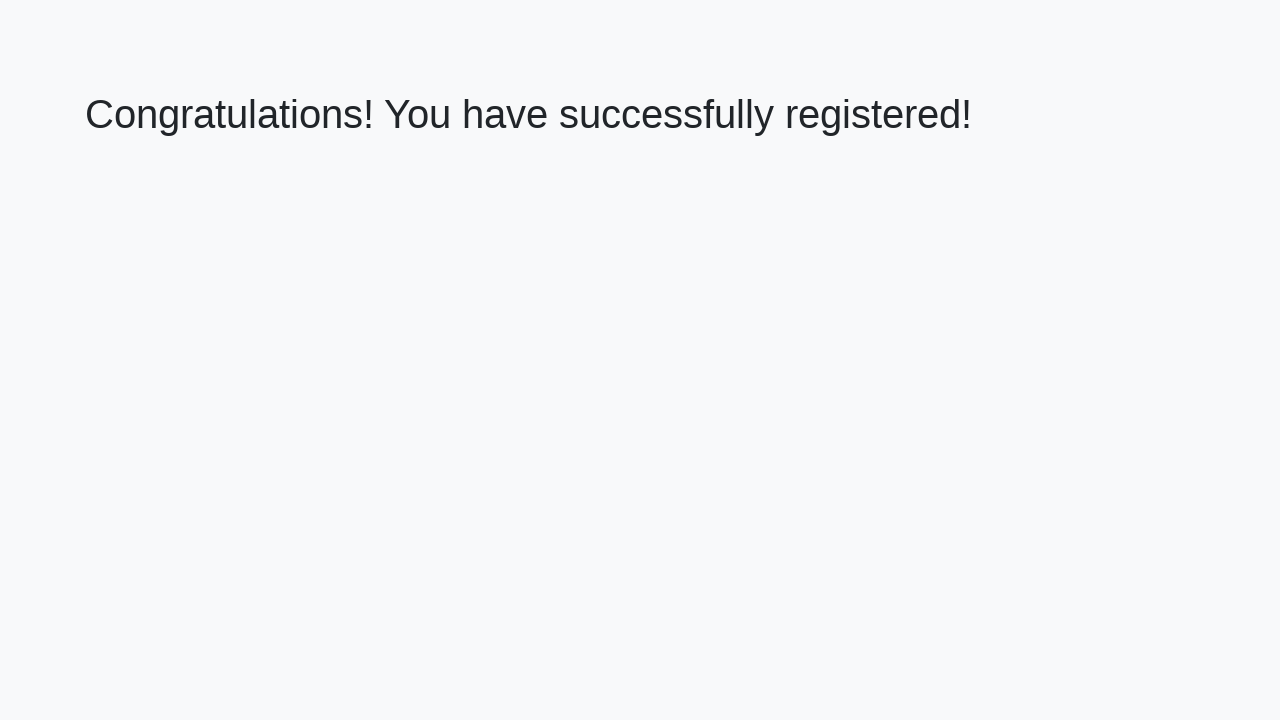

Verified success message: 'Congratulations! You have successfully registered!'
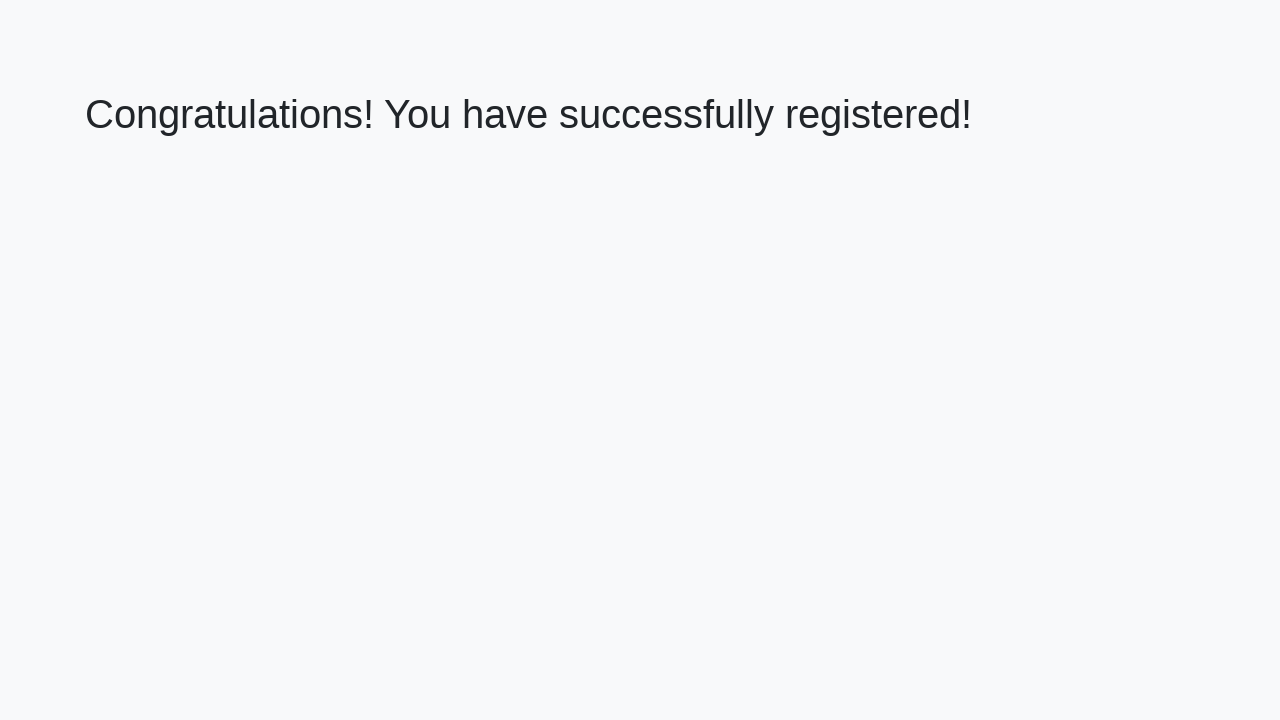

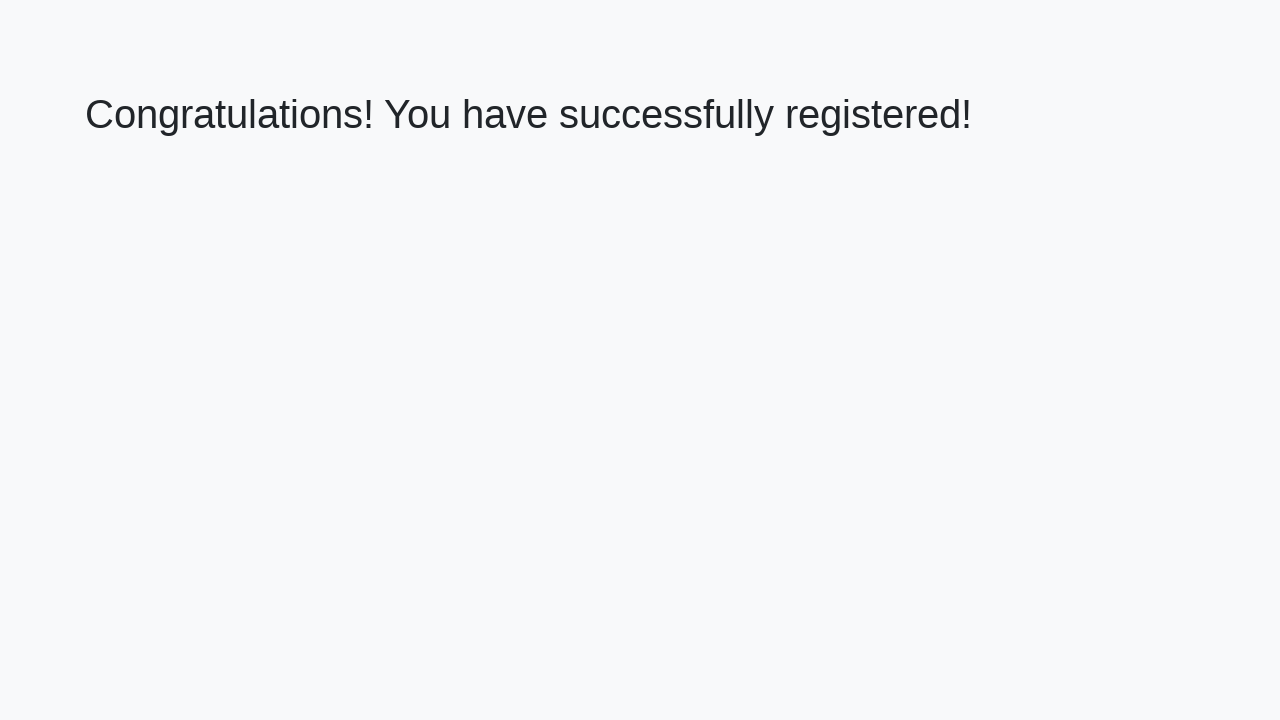